Navigates to Syntax Techs website and verifies the page loads by checking the URL and title are accessible.

Starting URL: https://syntaxtechs.com

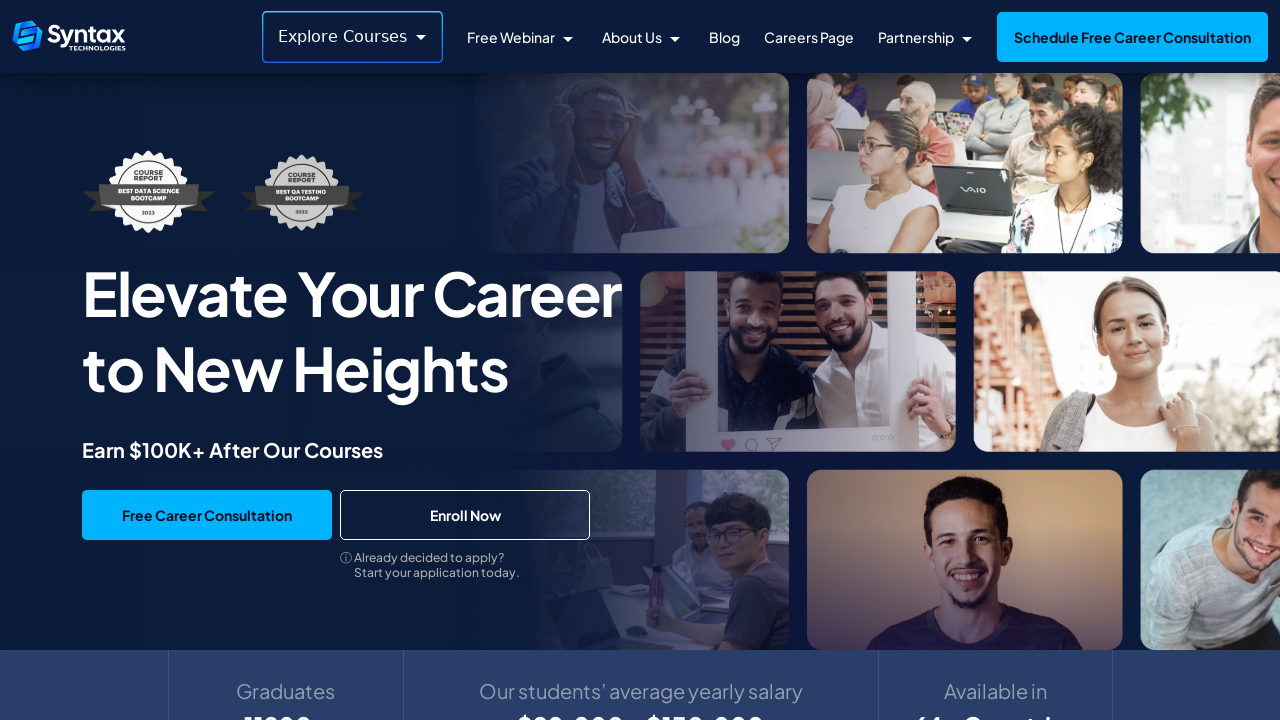

Waited for page to reach domcontentloaded state
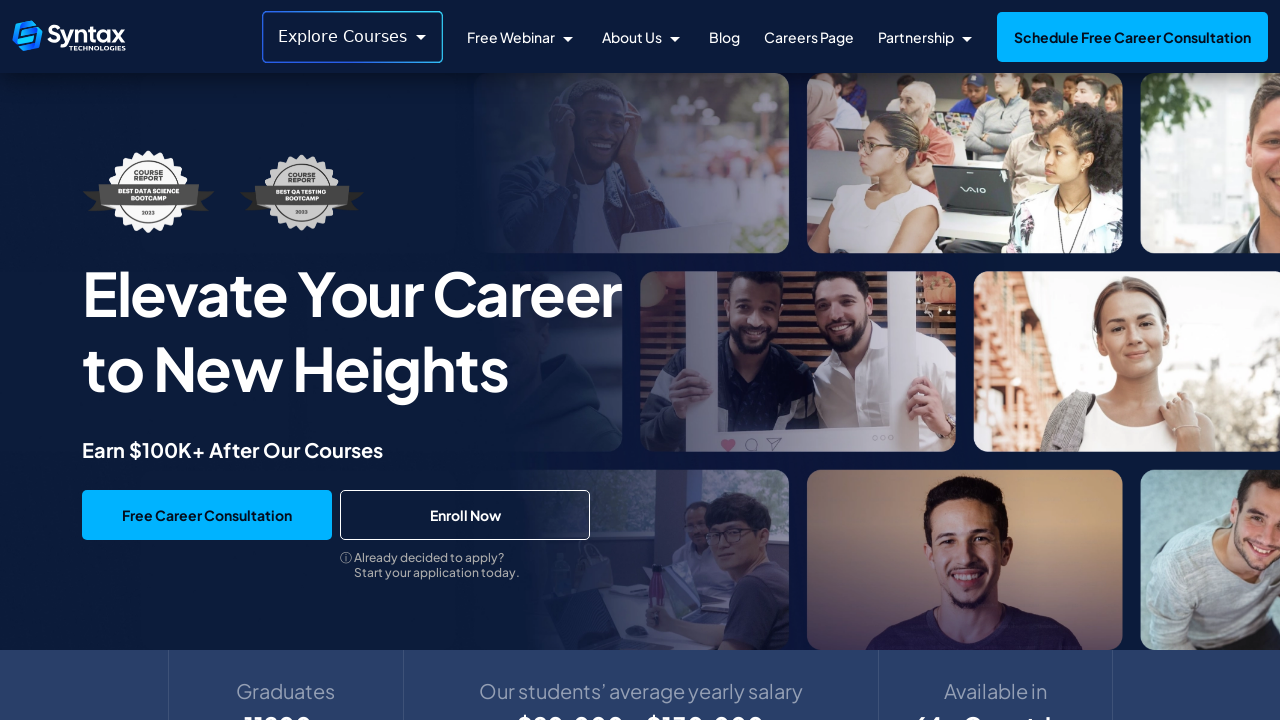

Retrieved current URL: https://www.syntaxtechs.com/
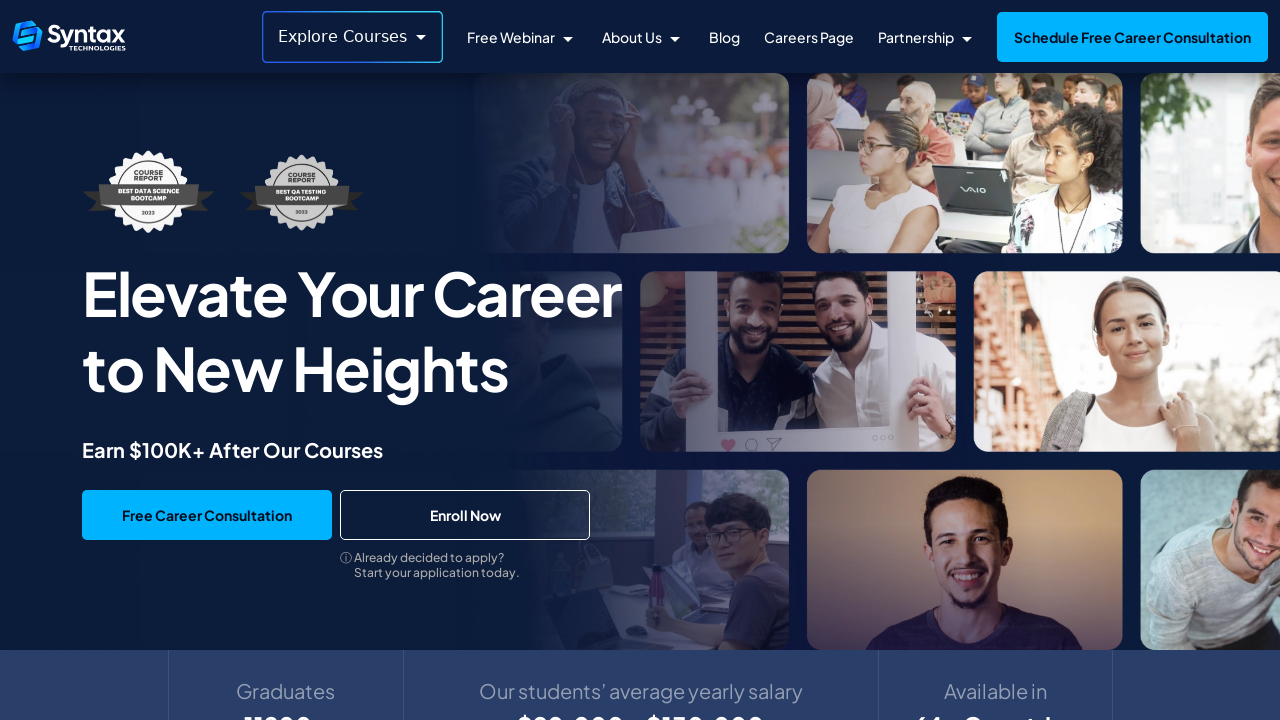

Retrieved page title: Syntax Technologies: Top Online Courses & Certifications
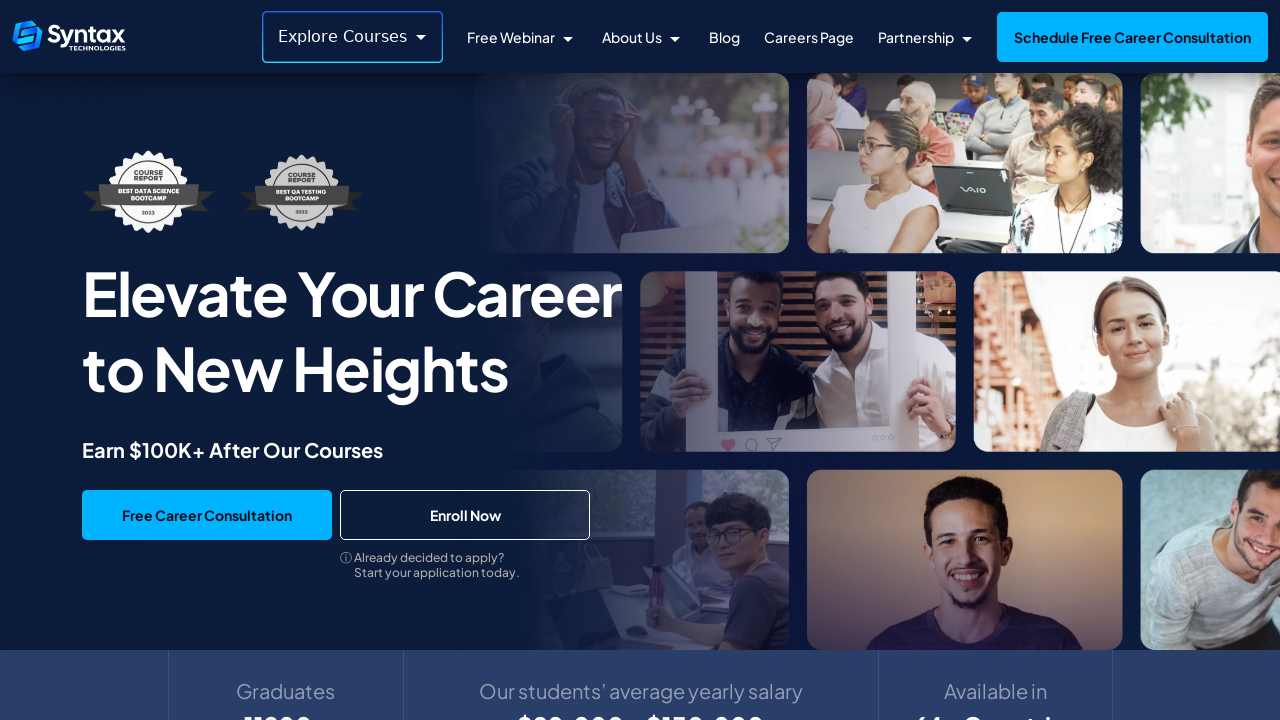

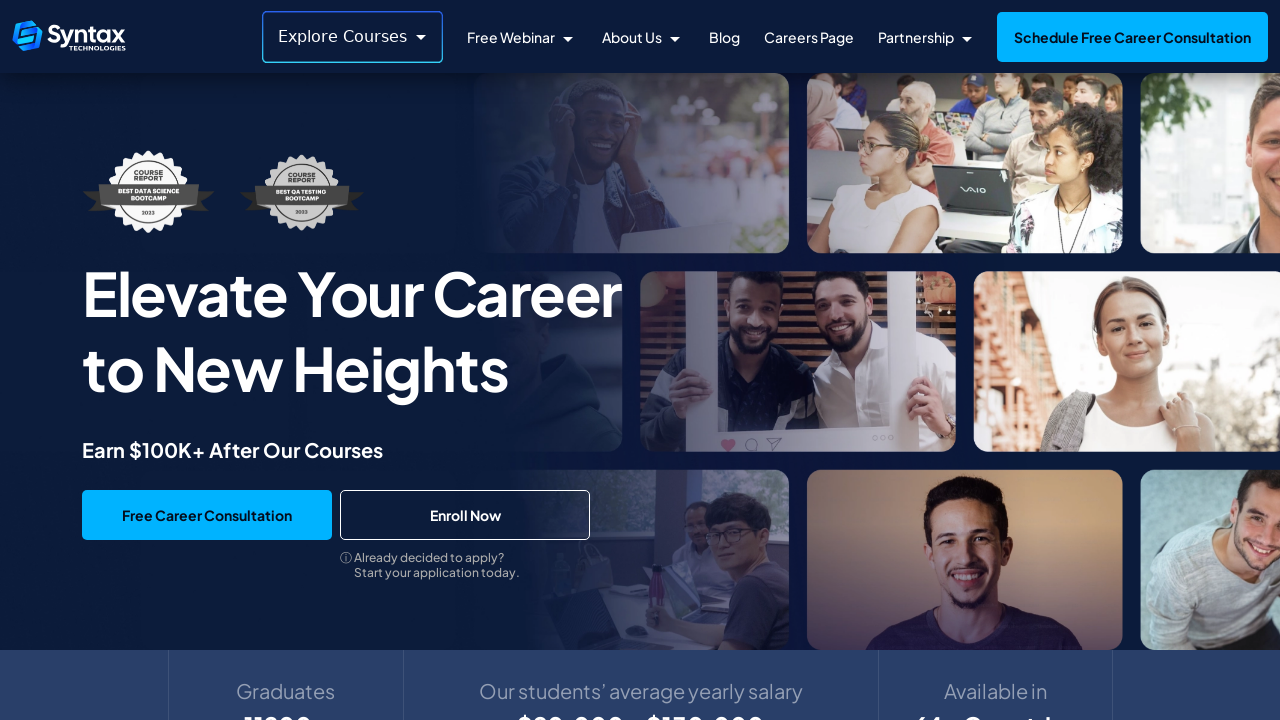